Tests FluentWait functionality by clicking a button that starts a timer and waiting for a text element to display "WebDriver"

Starting URL: http://seleniumpractise.blogspot.in/2016/08/how-to-use-explicit-wait-in-selenium.html

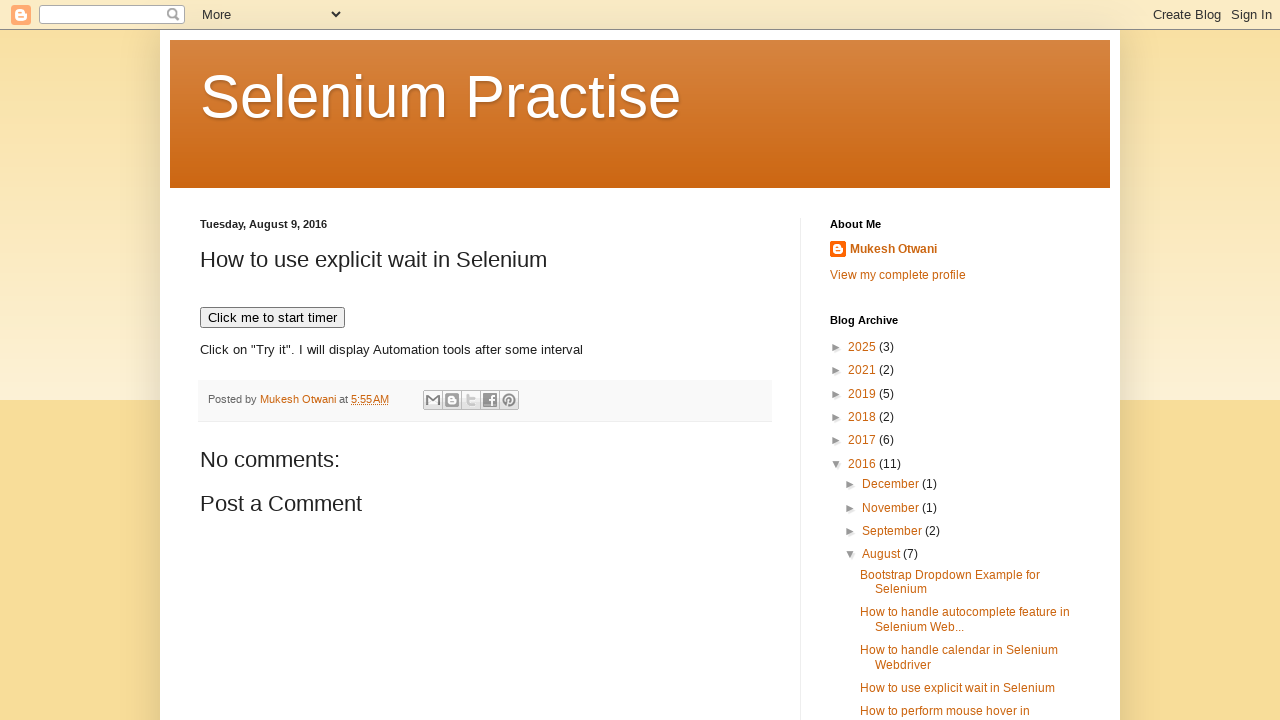

Clicked the 'Click me to start timer' button at (272, 318) on xpath=//button[text()='Click me to start timer']
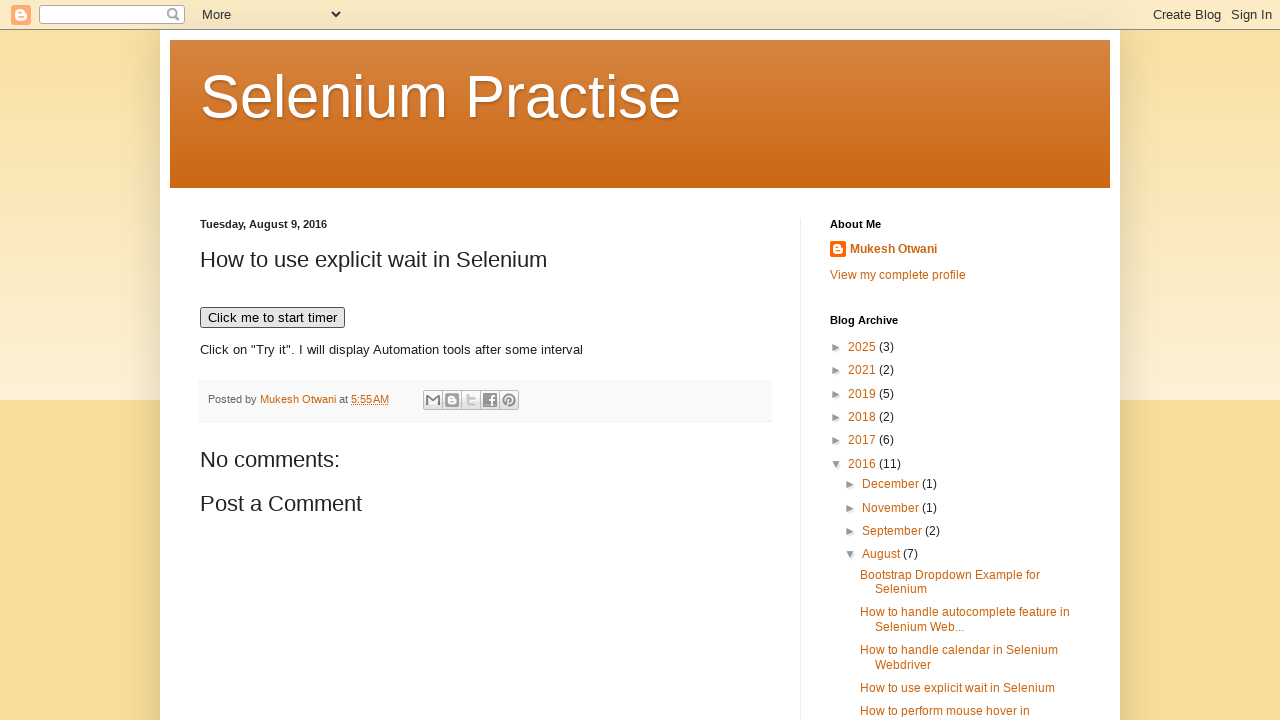

Waited for demo element to display 'WebDriver' text
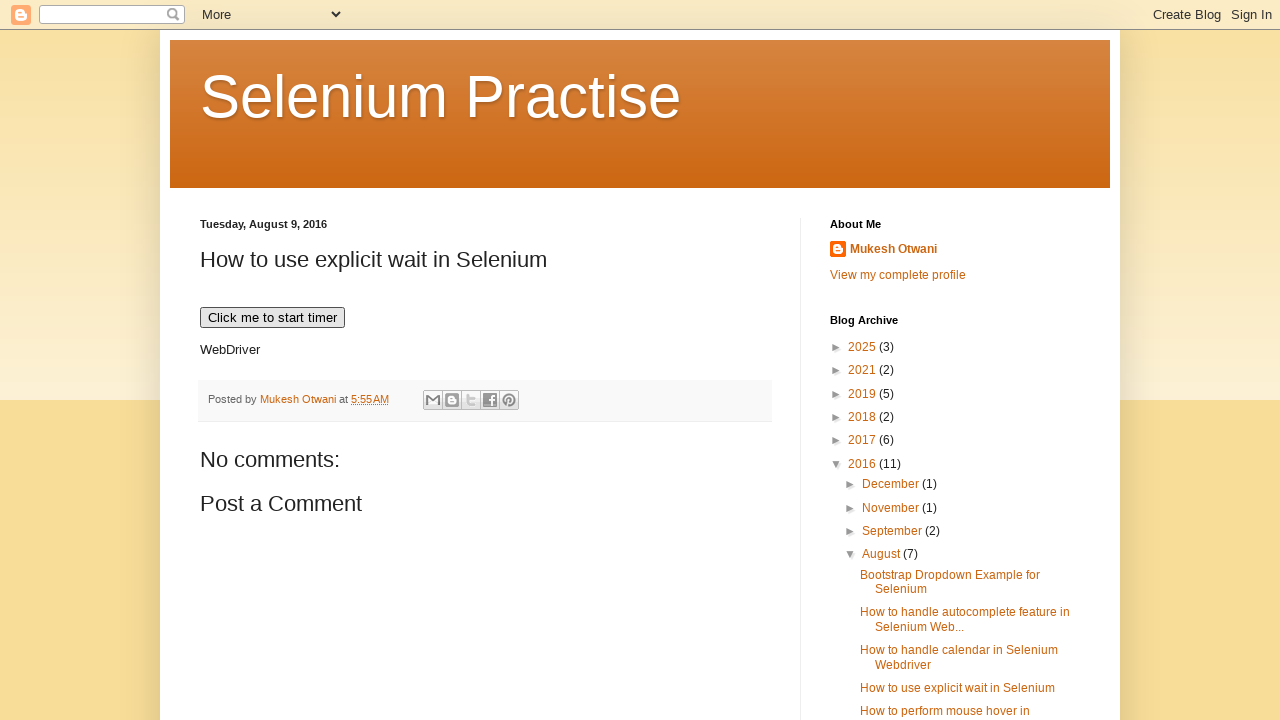

Verified demo element is visible
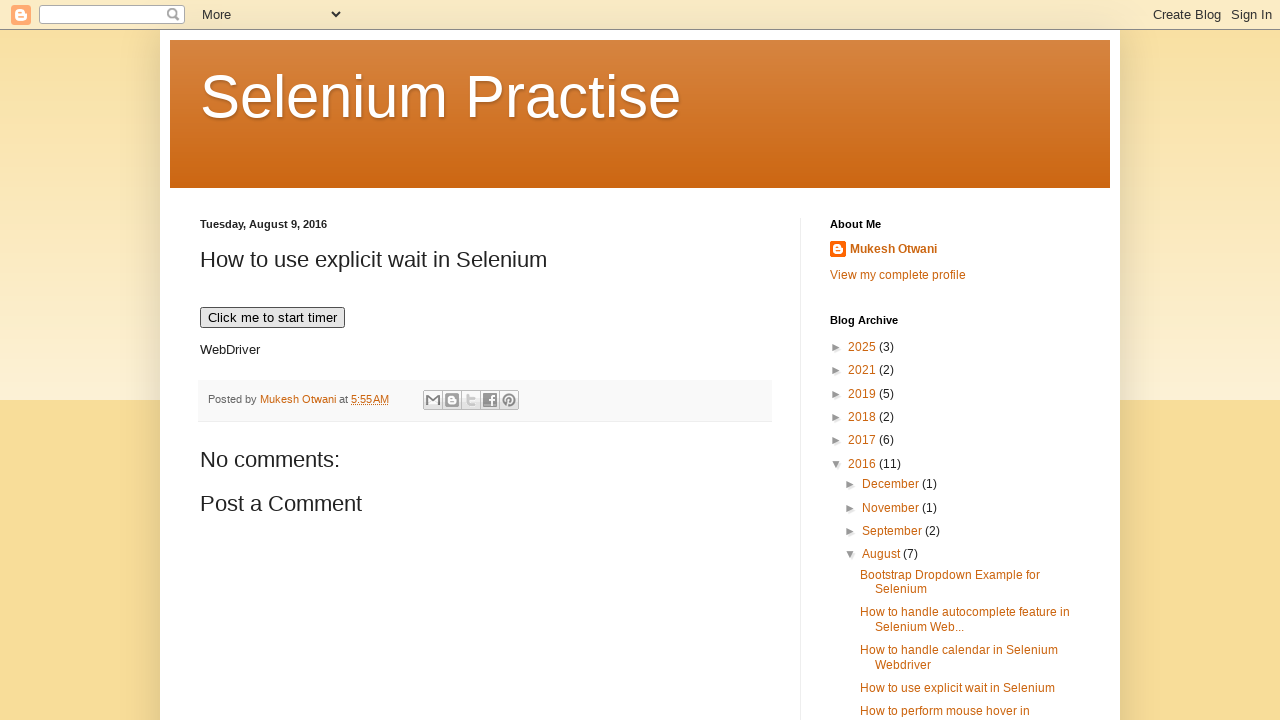

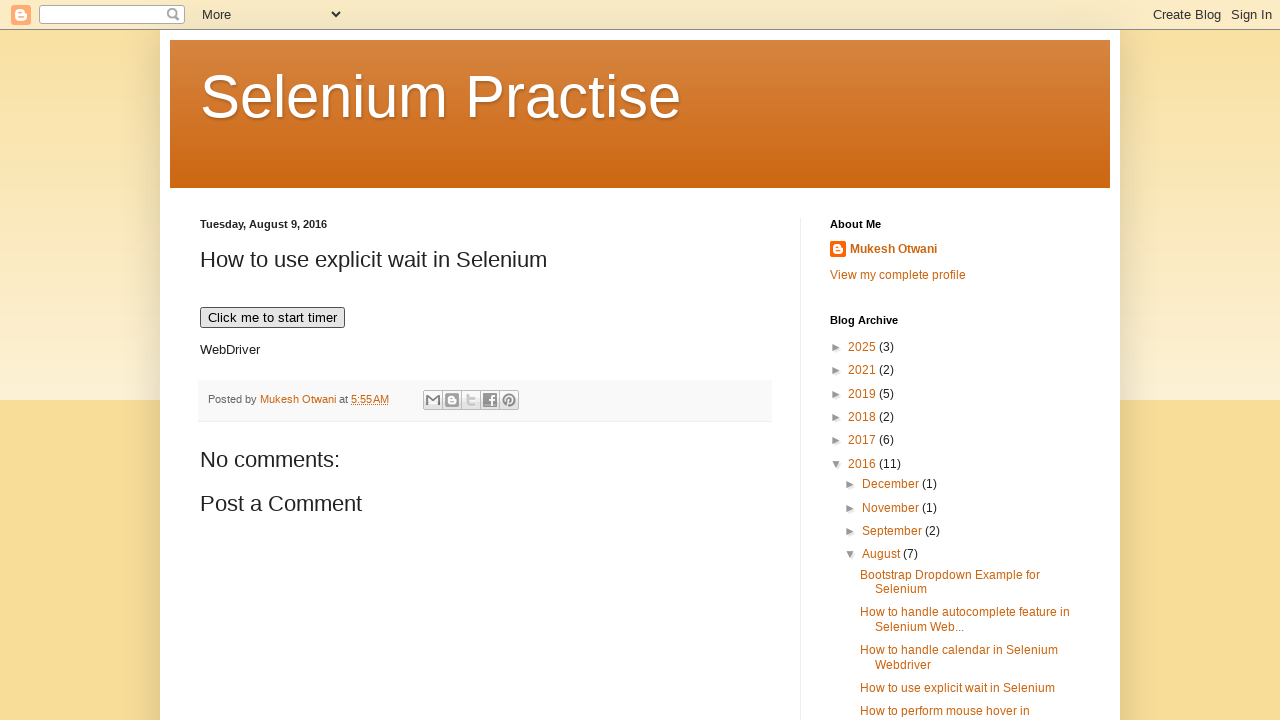